Navigates sequentially to three different websites: CodersLab main site, MyStore test lab, and Hotel test lab to verify basic navigation works.

Starting URL: https://coderslab.pl/pl

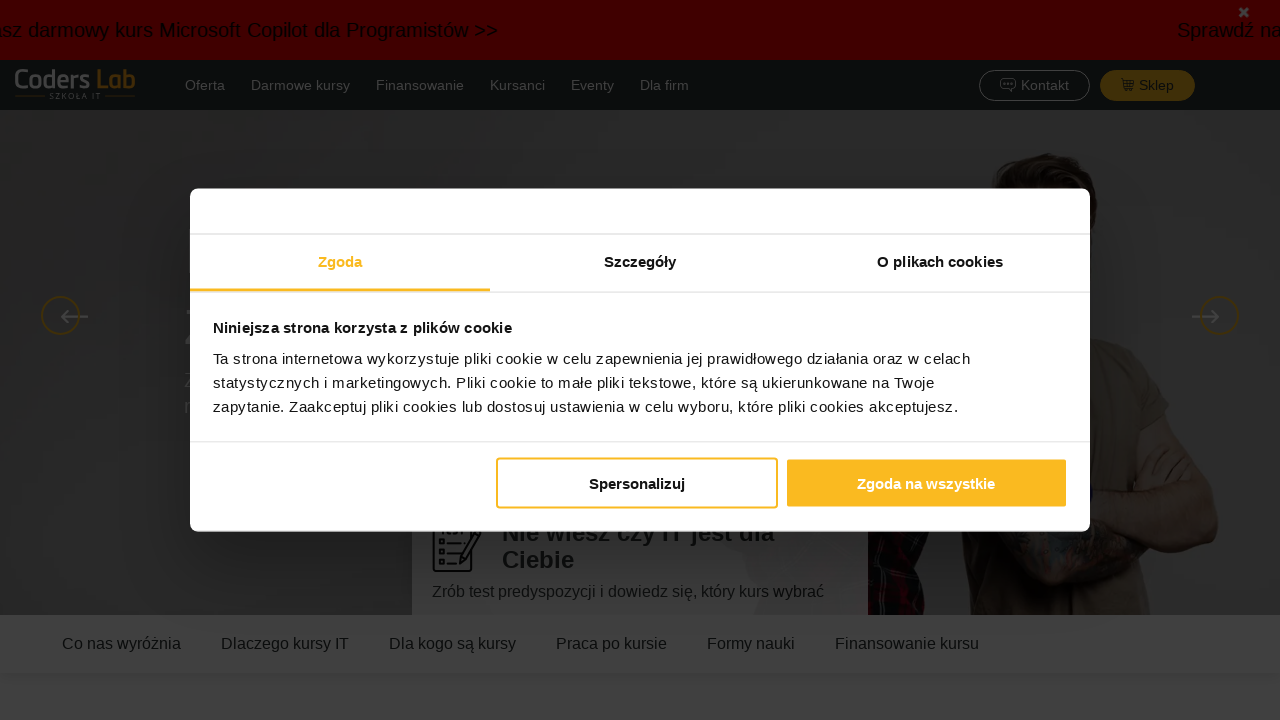

Navigated to MyStore test lab
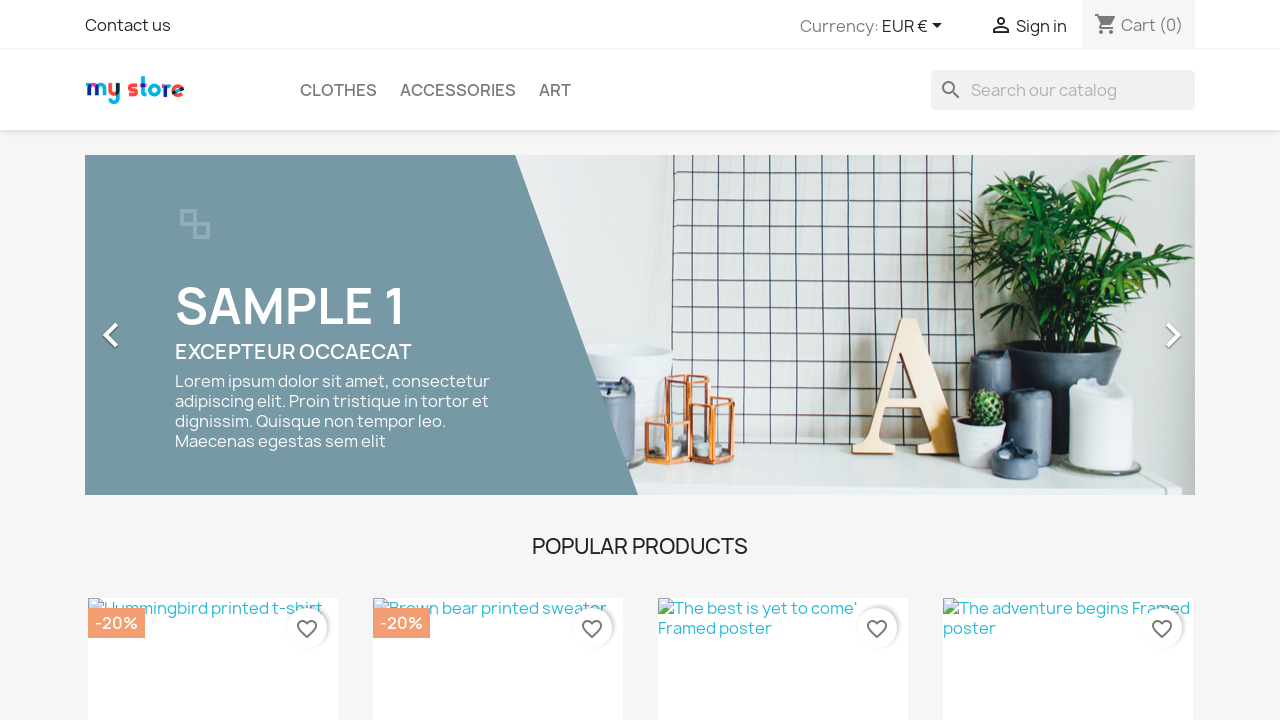

Navigated to Hotel test lab
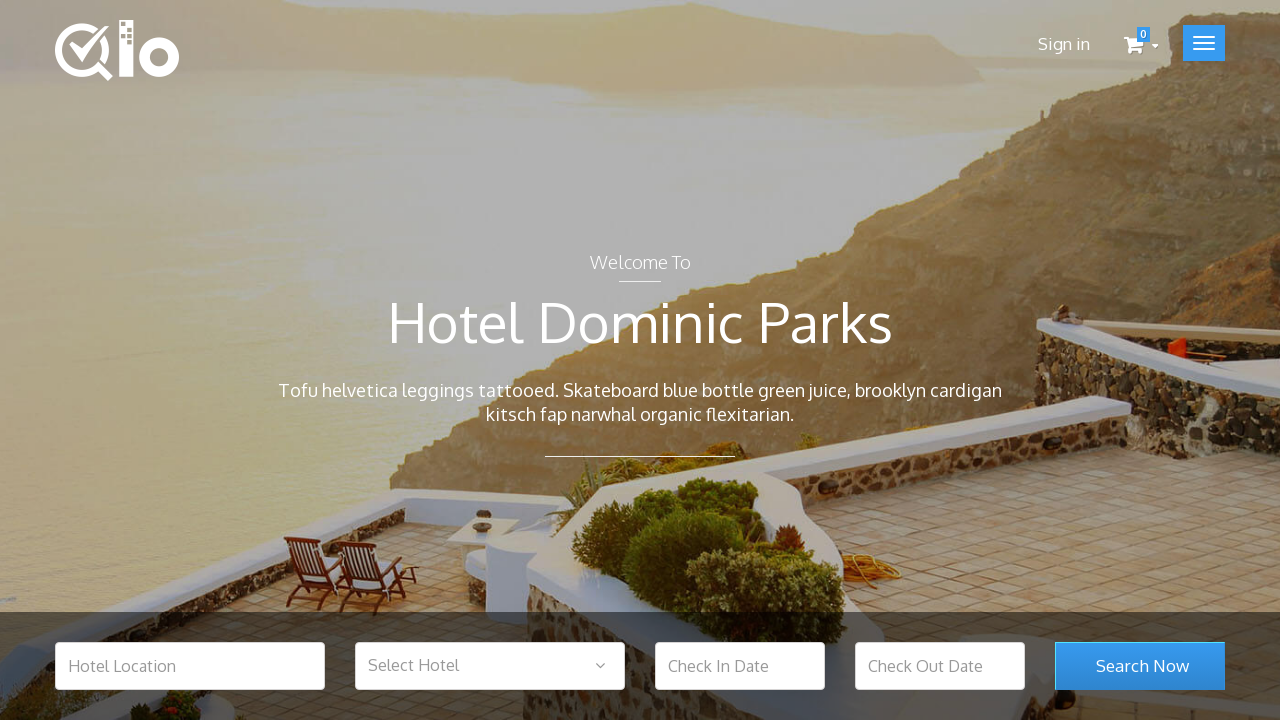

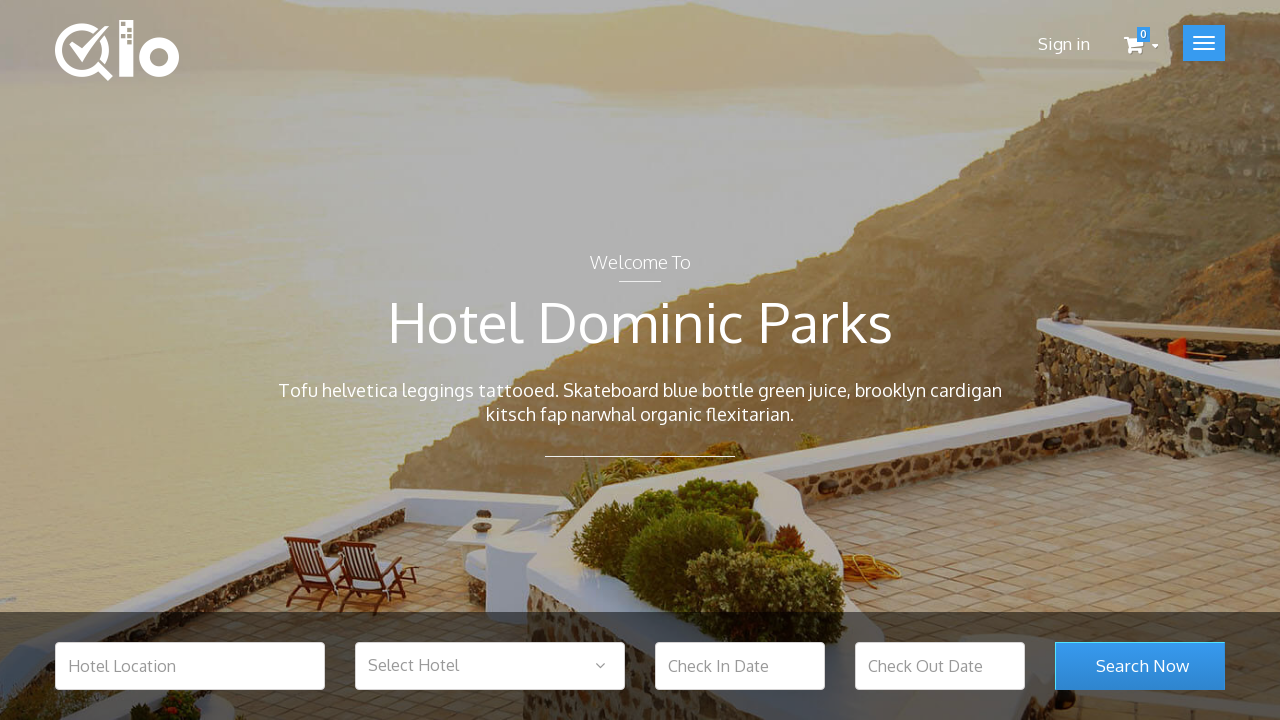